Tests filling a firstname field on an OpenCart registration page using a custom wait mechanism

Starting URL: https://naveenautomationlabs.com/opencart/index.php?route=account/register

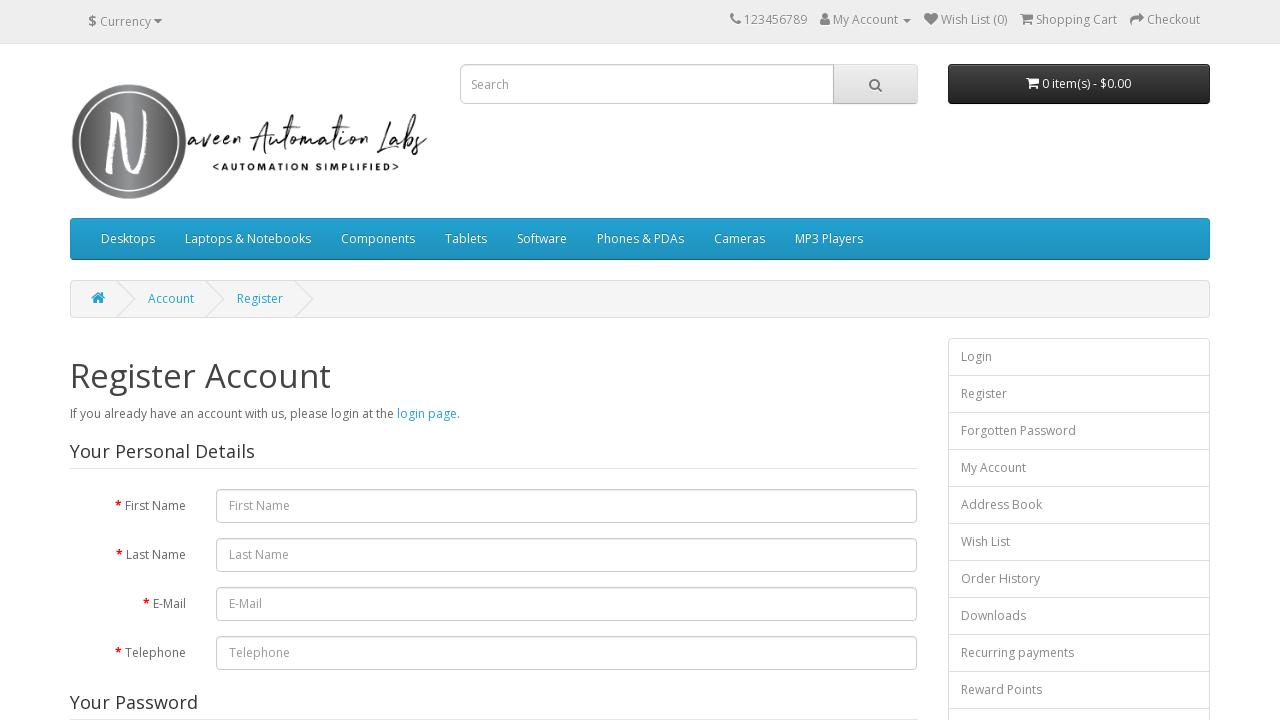

Navigated to OpenCart registration page
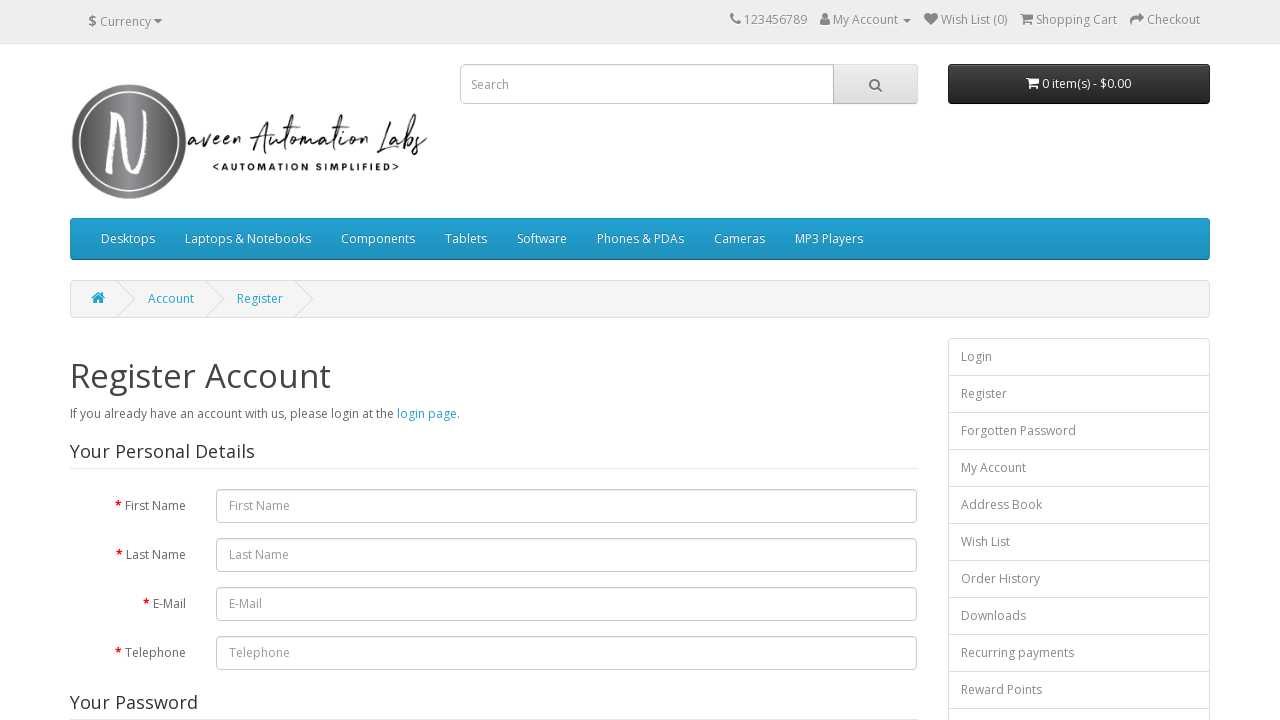

Filled firstname field with 'lucky' using custom wait mechanism on input[name='firstname']
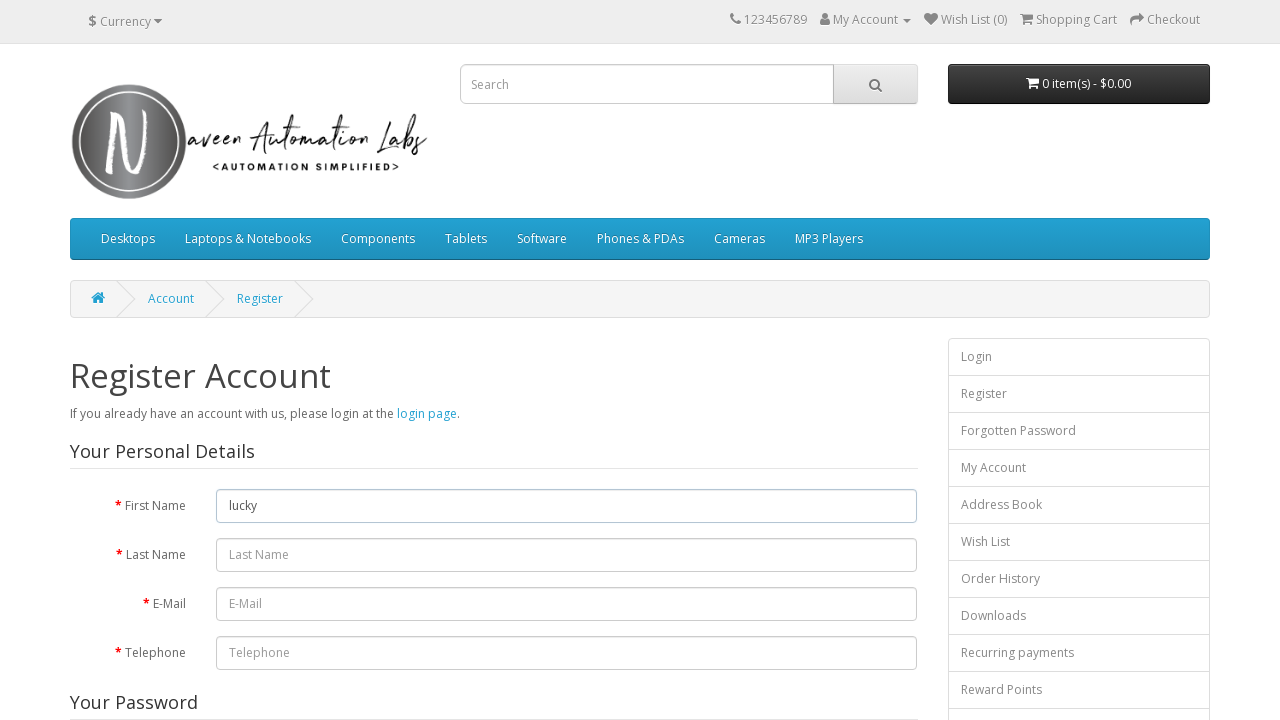

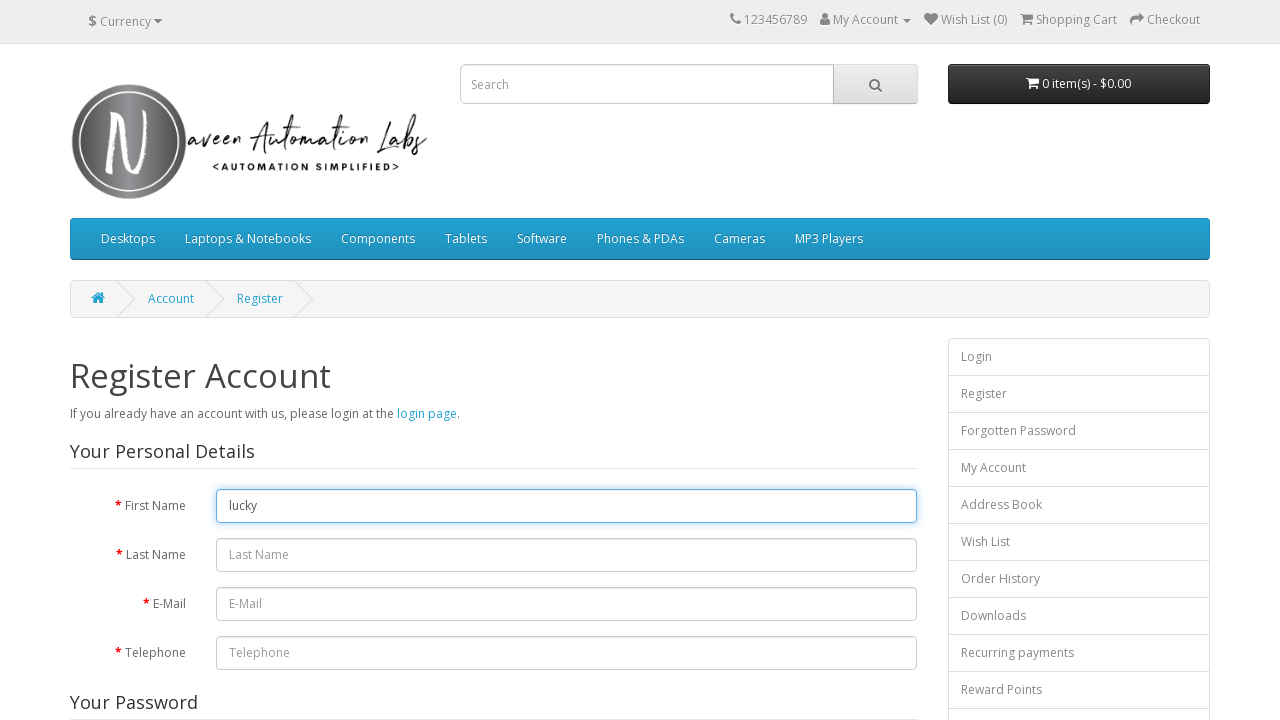